Tests browser notification popup handling by navigating to a demo page and clicking a button that would trigger a notification request.

Starting URL: https://demoapps.qspiders.com/ui/browserNot?sublist=0

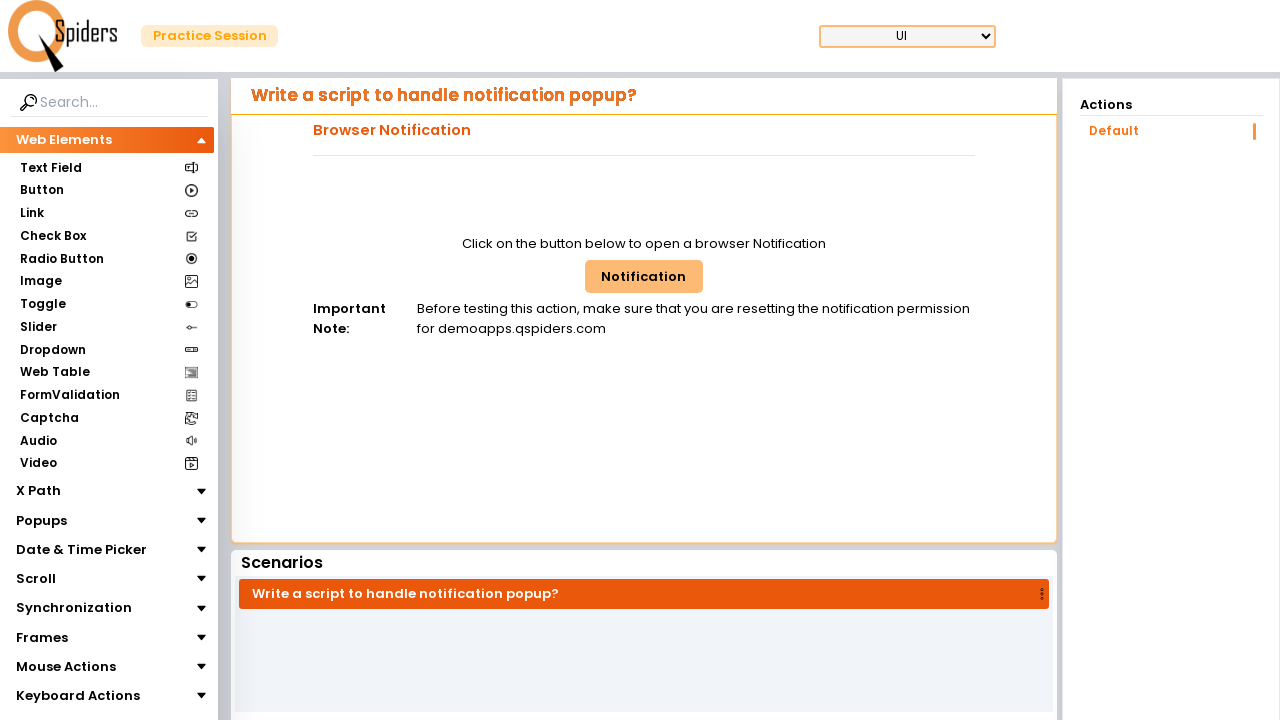

Navigated to browser notification demo page
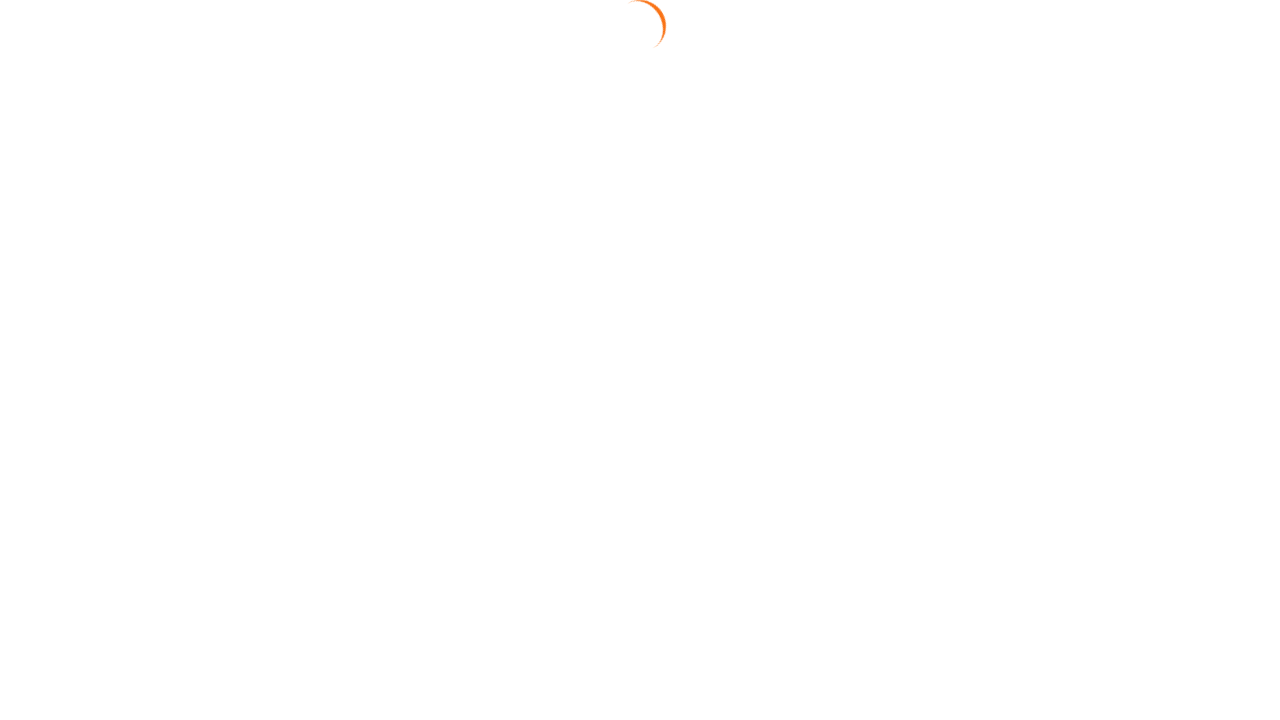

Clicked browser notification button to trigger notification request at (644, 276) on #browNotButton
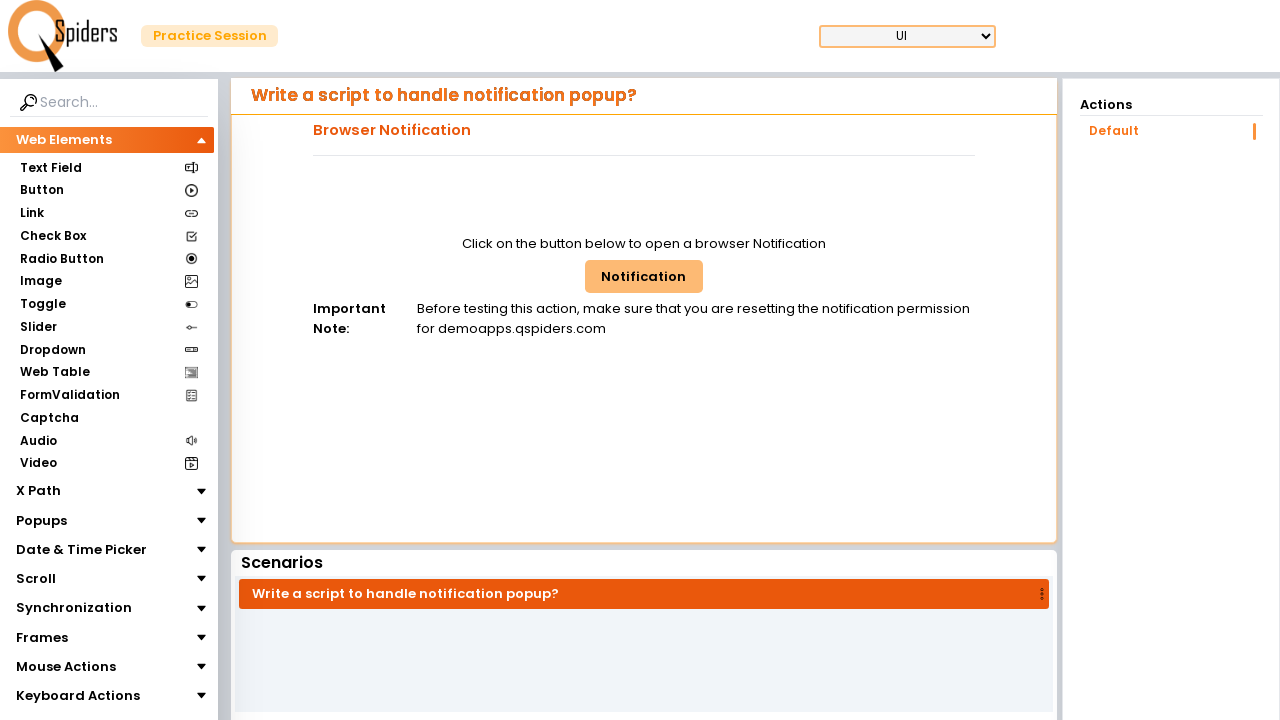

Waited 2 seconds to observe notification popup
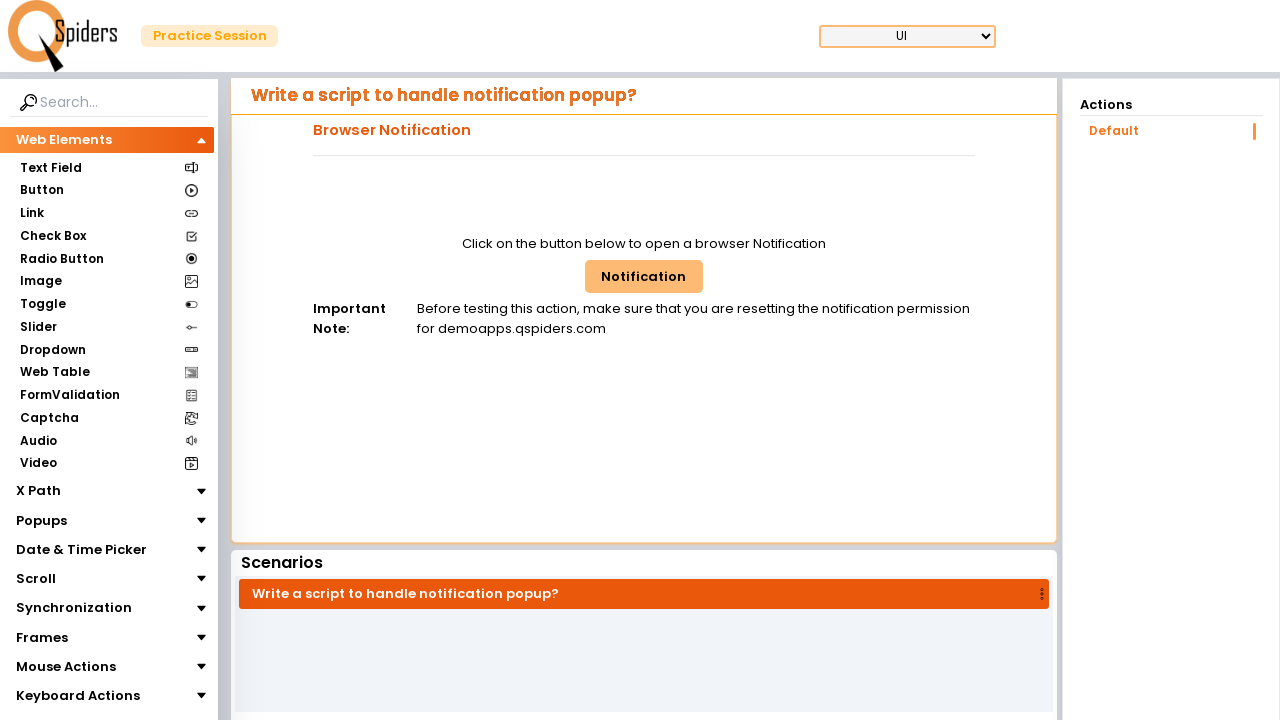

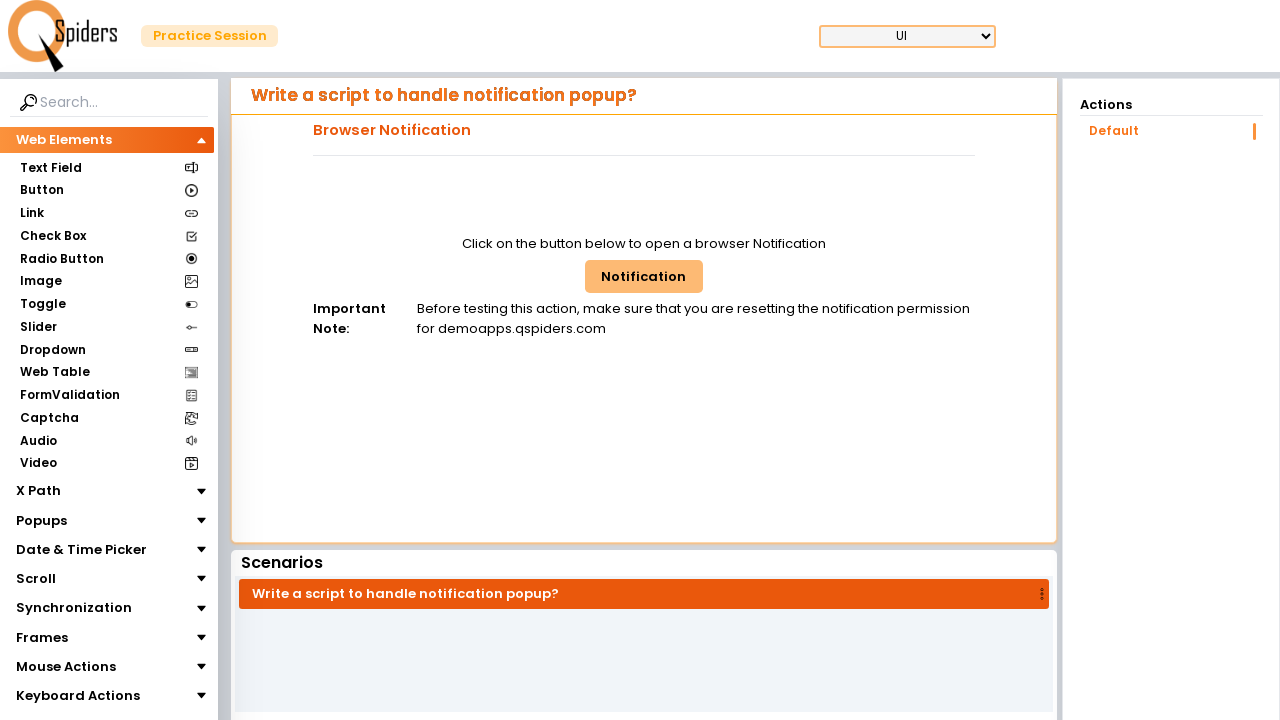